Navigates to Test Otomasyonu website and verifies that the URL contains "testotomasyonu"

Starting URL: https://www.testotomasyonu.com

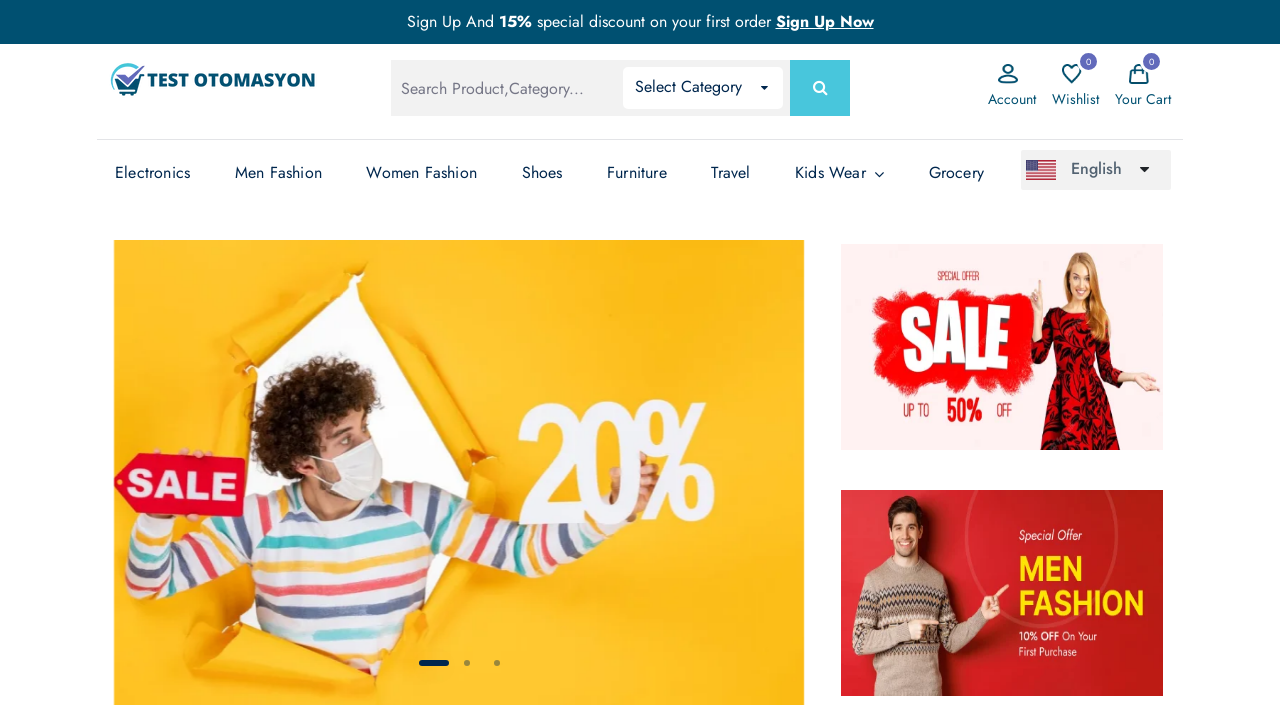

Navigated to Test Otomasyonu website
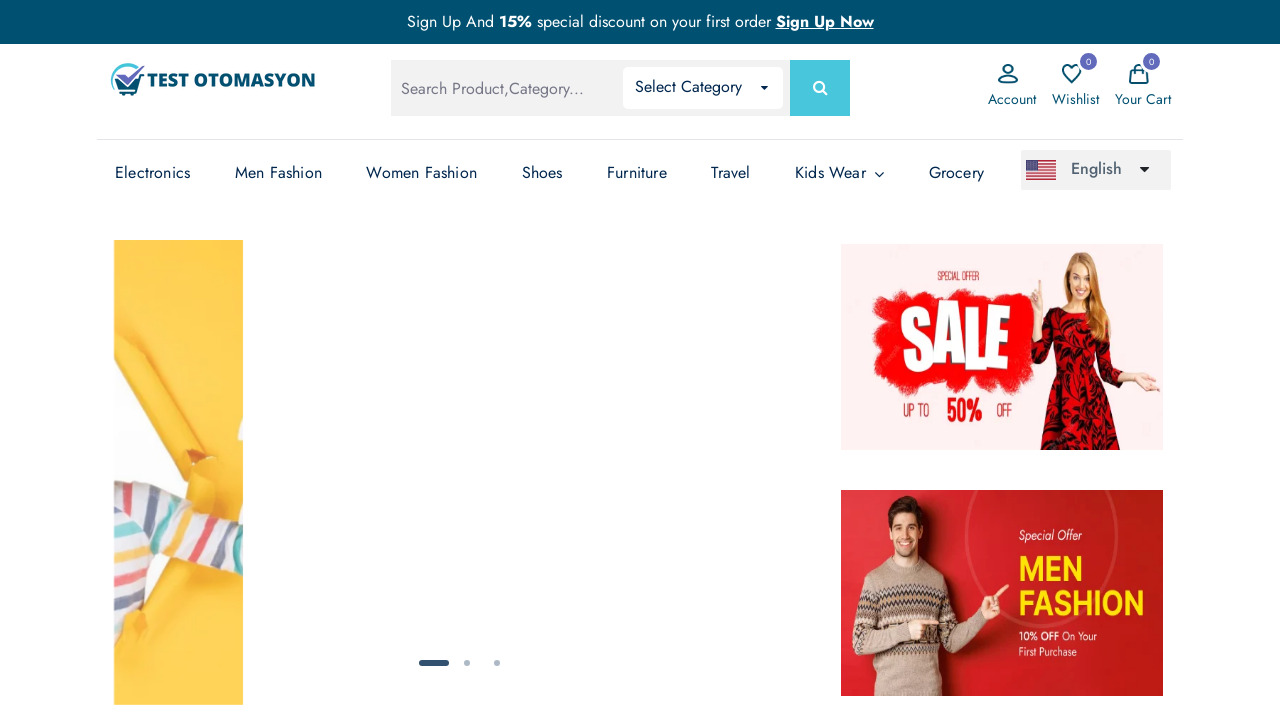

Verified that URL contains 'testotomasyonu'
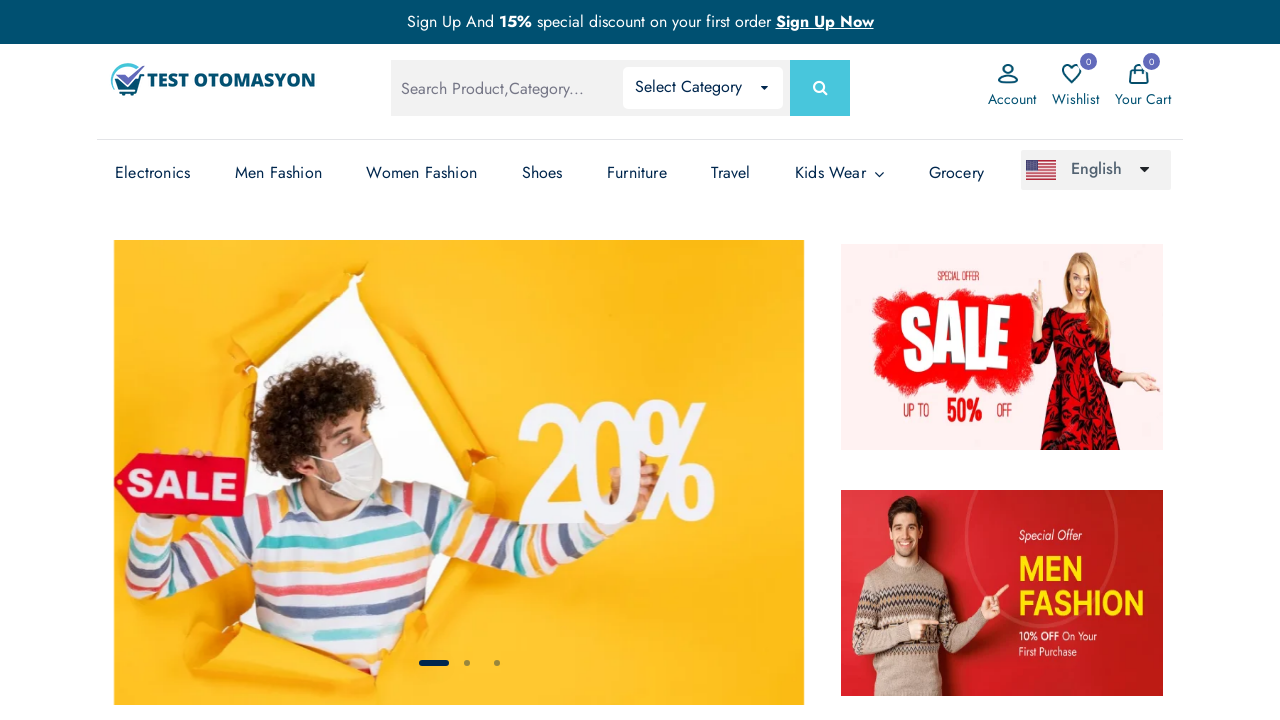

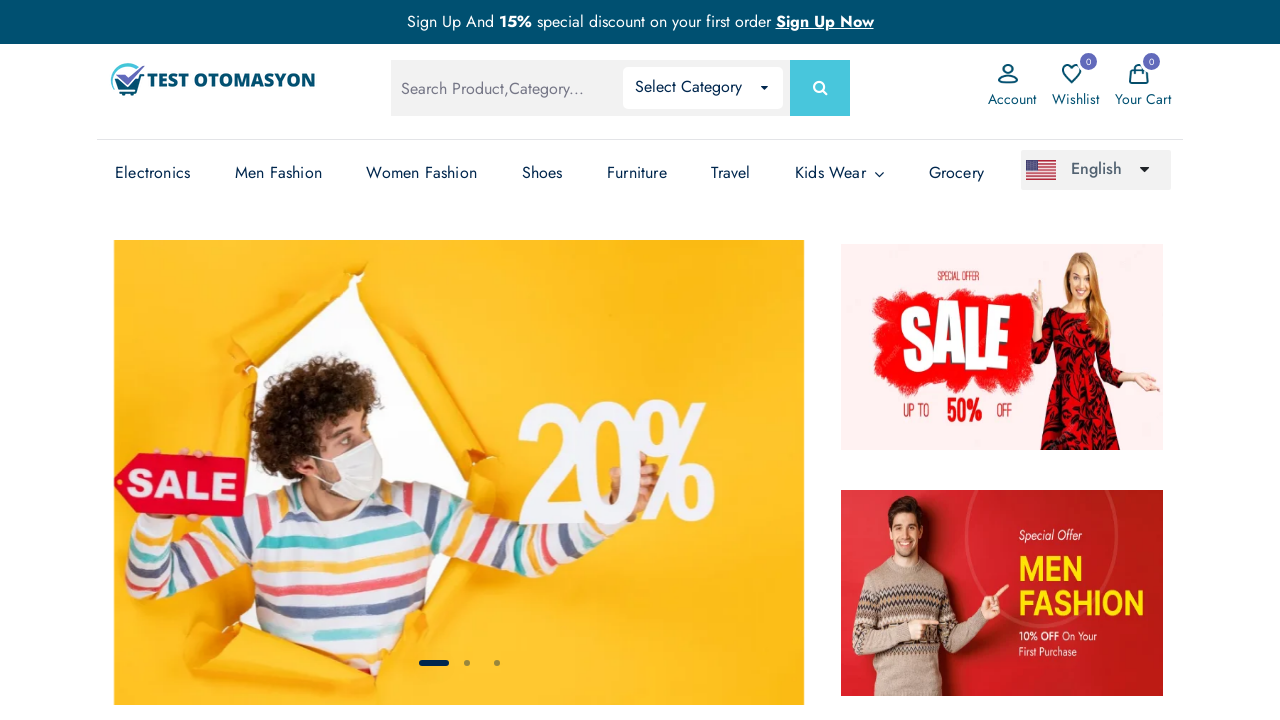